Tests the jQuery UI resizable component by dragging the resize handle to resize an element by 400 pixels horizontally and 200 pixels vertically.

Starting URL: http://jqueryui.com/resources/demos/resizable/default.html

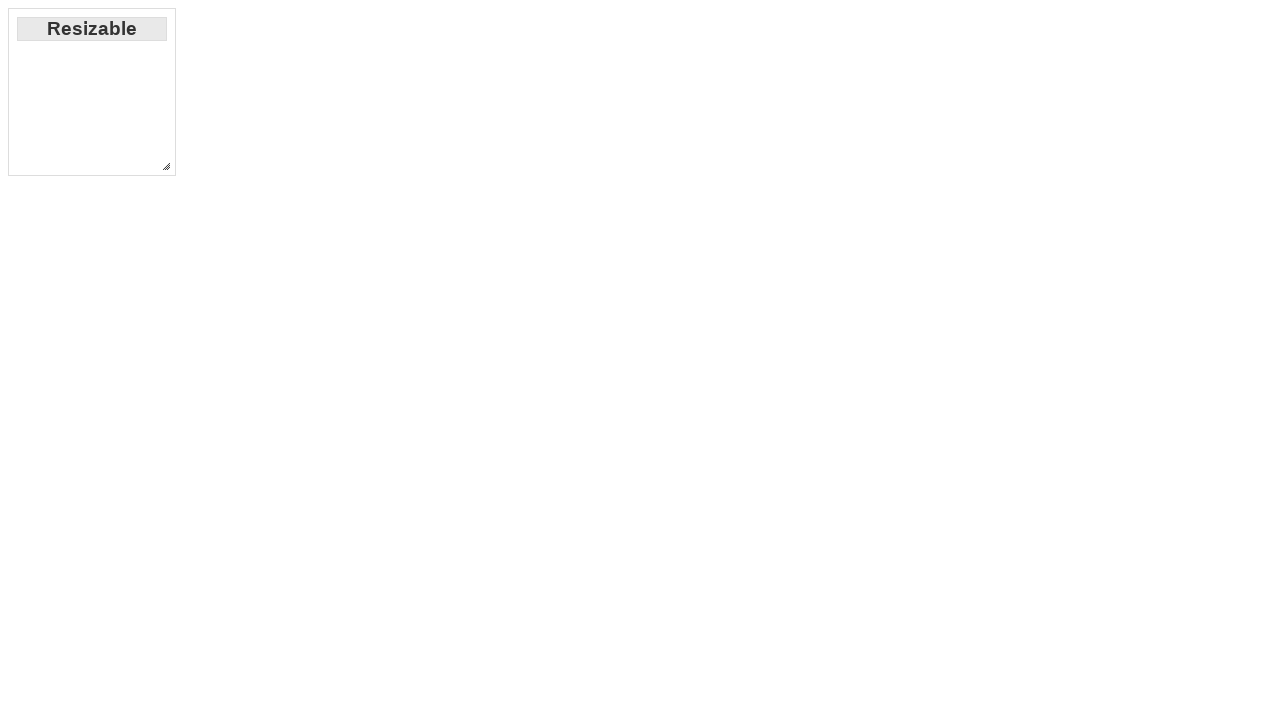

Waited for resizable element to be present
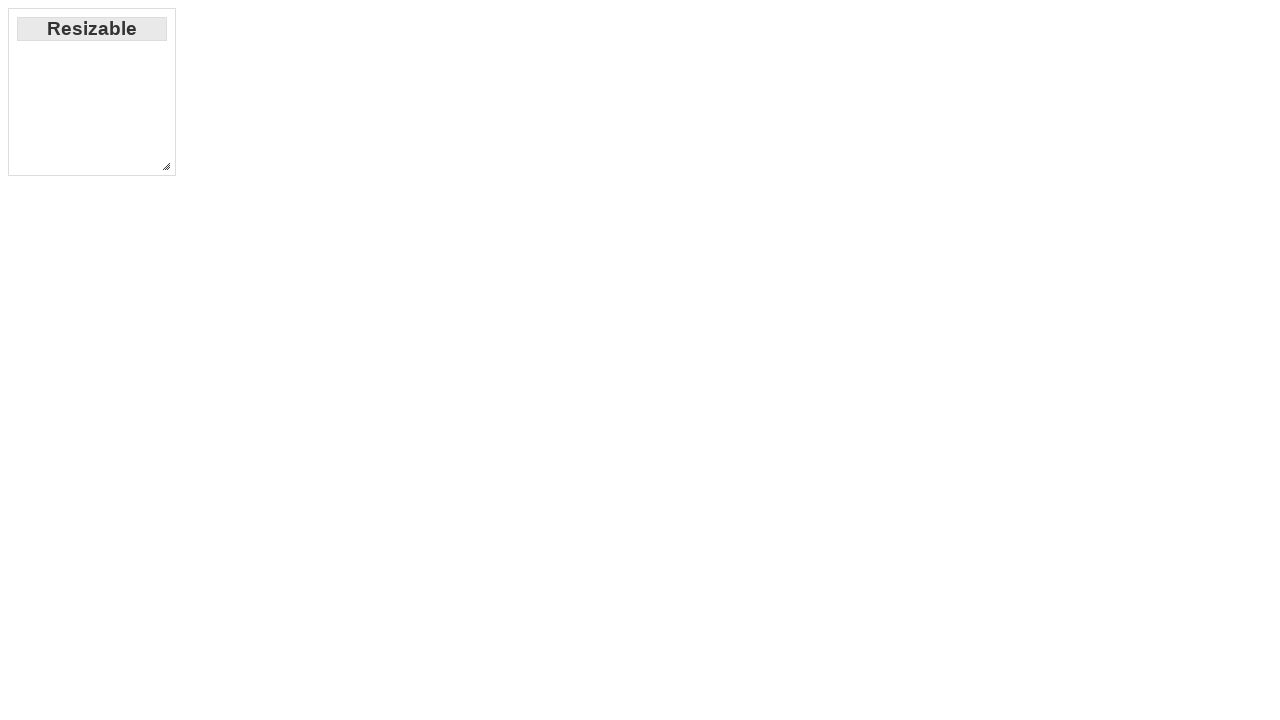

Located the resize handle (southeast corner)
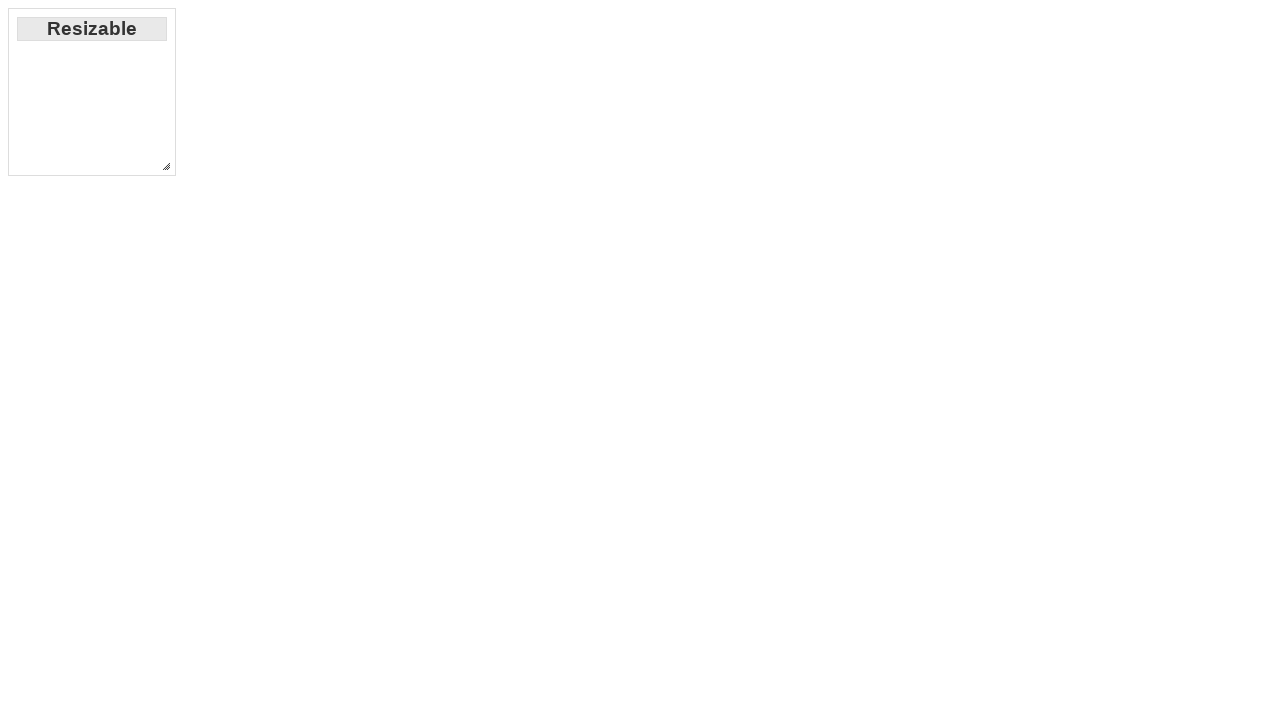

Retrieved bounding box of the resize handle
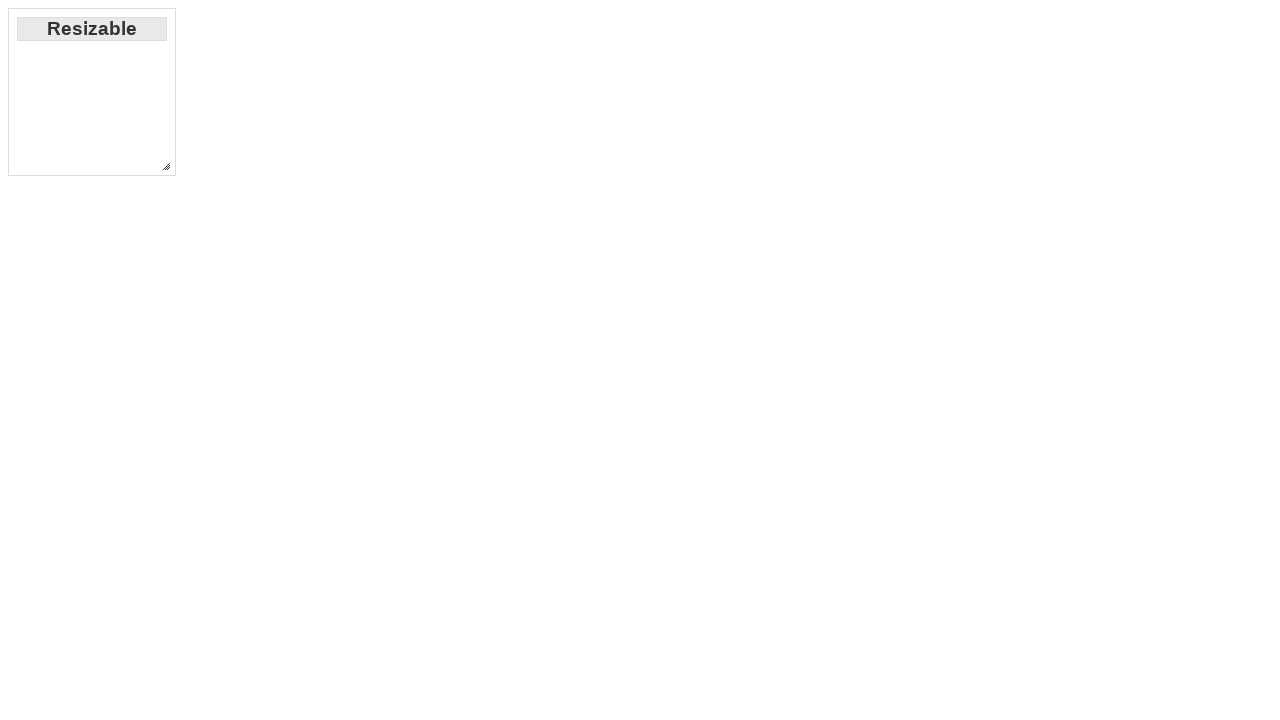

Moved mouse to center of resize handle at (166, 166)
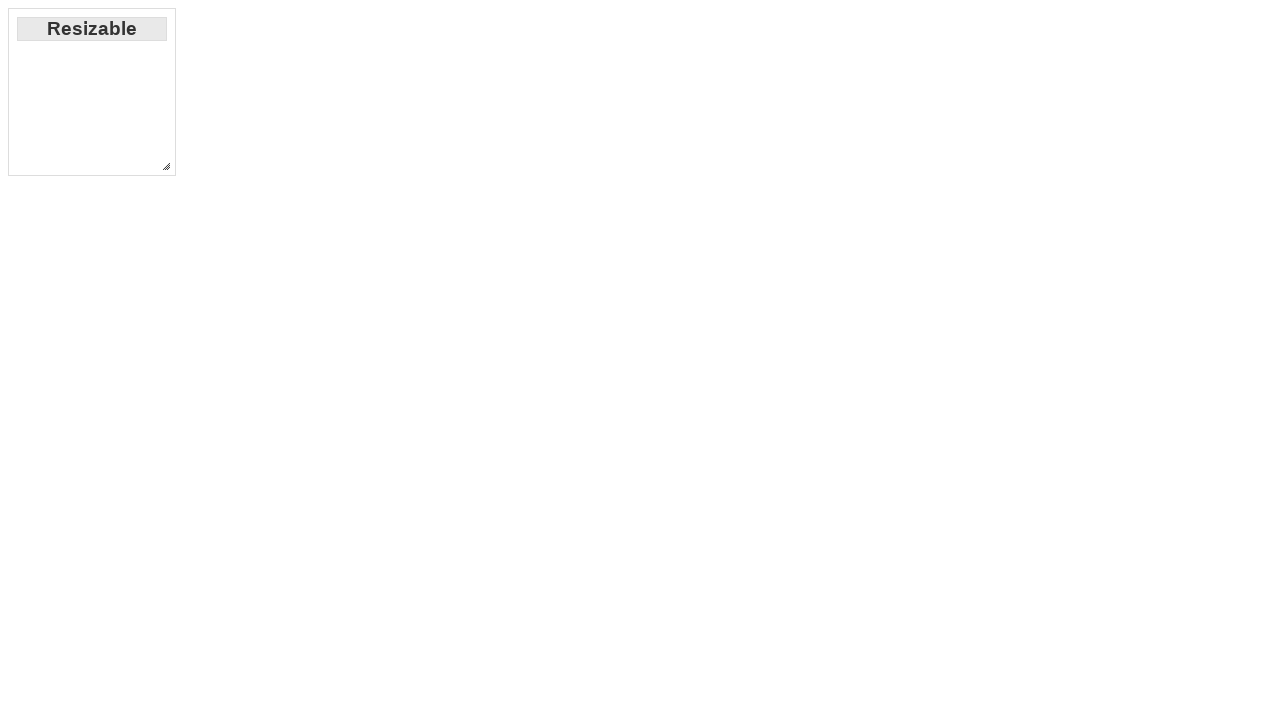

Pressed down mouse button on resize handle at (166, 166)
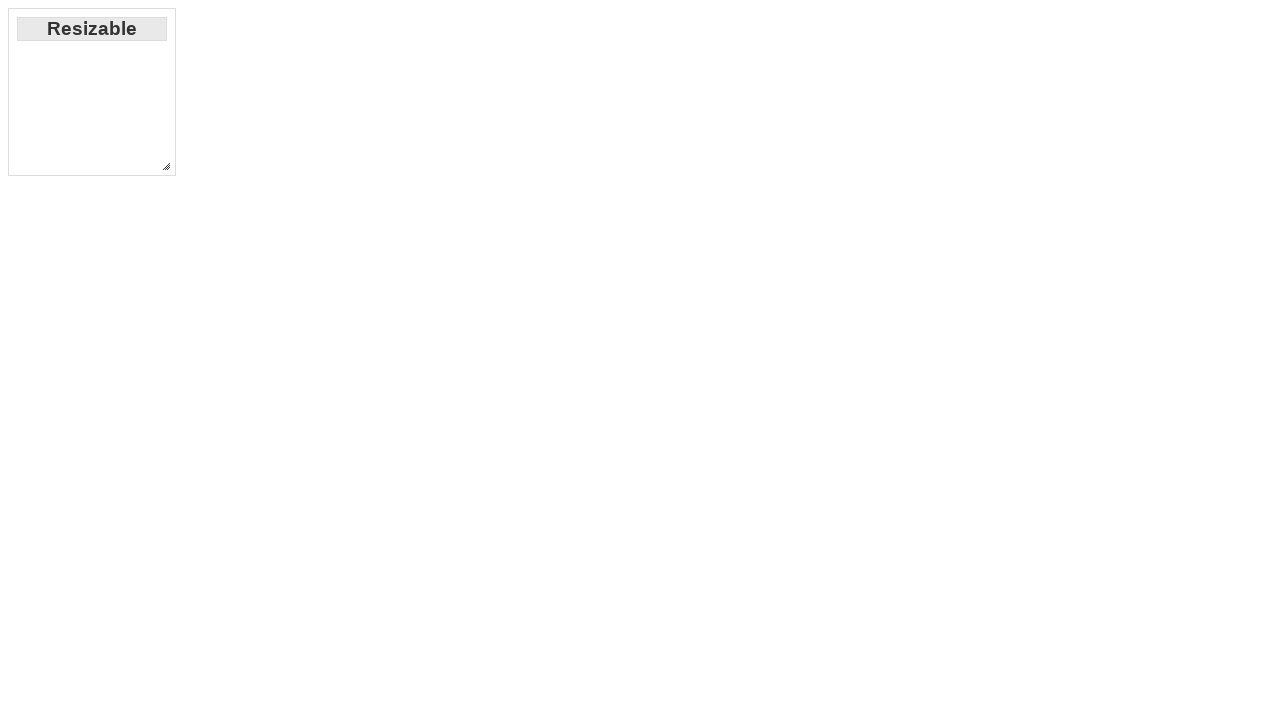

Dragged resize handle 400 pixels horizontally and 200 pixels vertically at (566, 366)
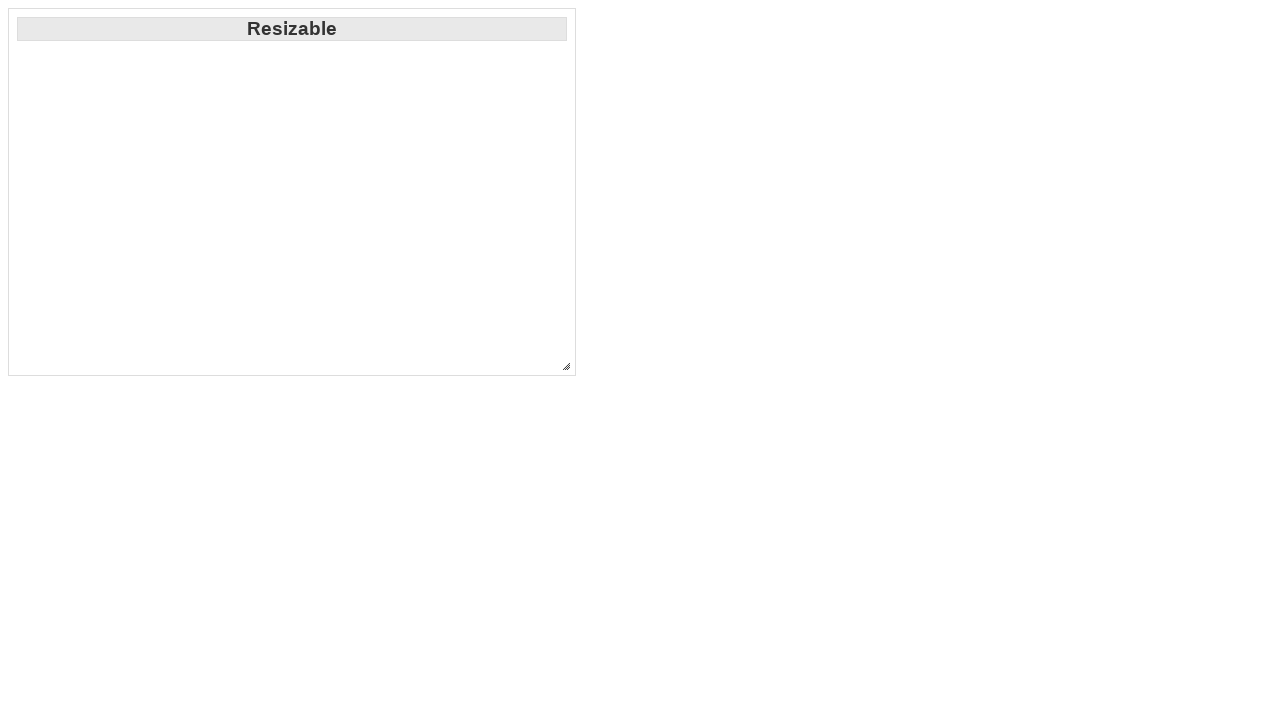

Released mouse button to complete resize at (566, 366)
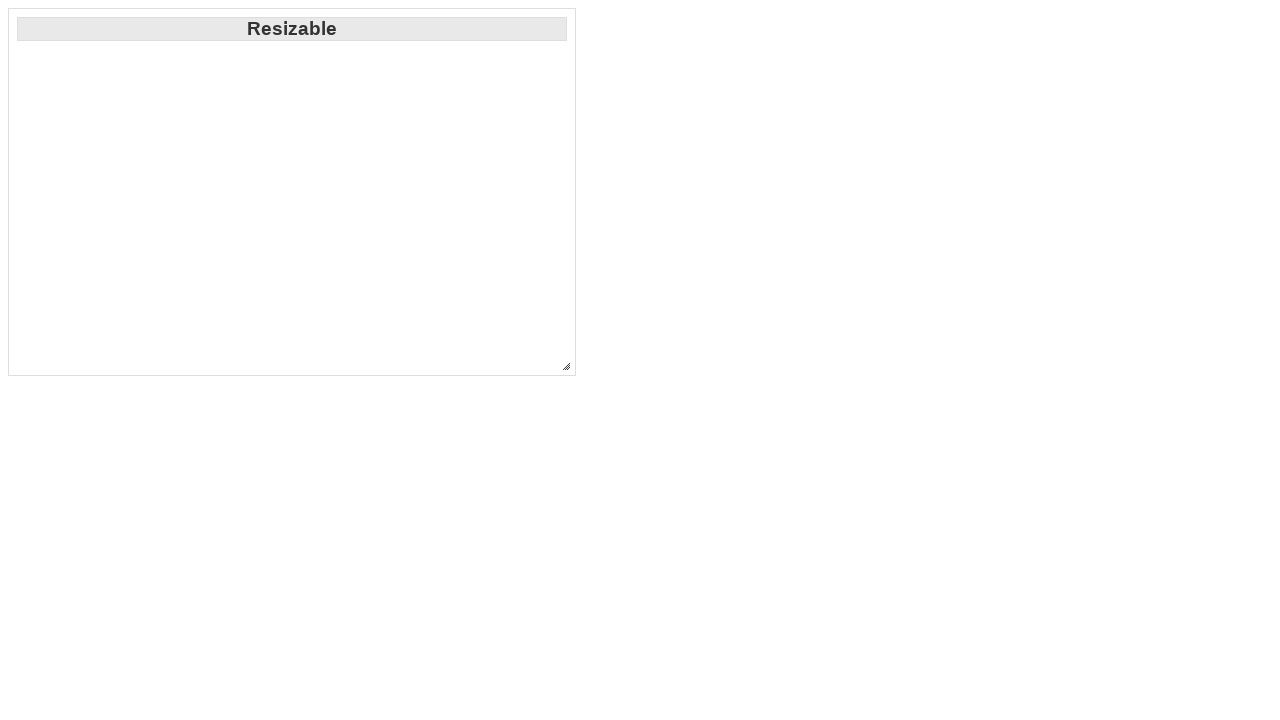

Waited 1 second to see the resize result
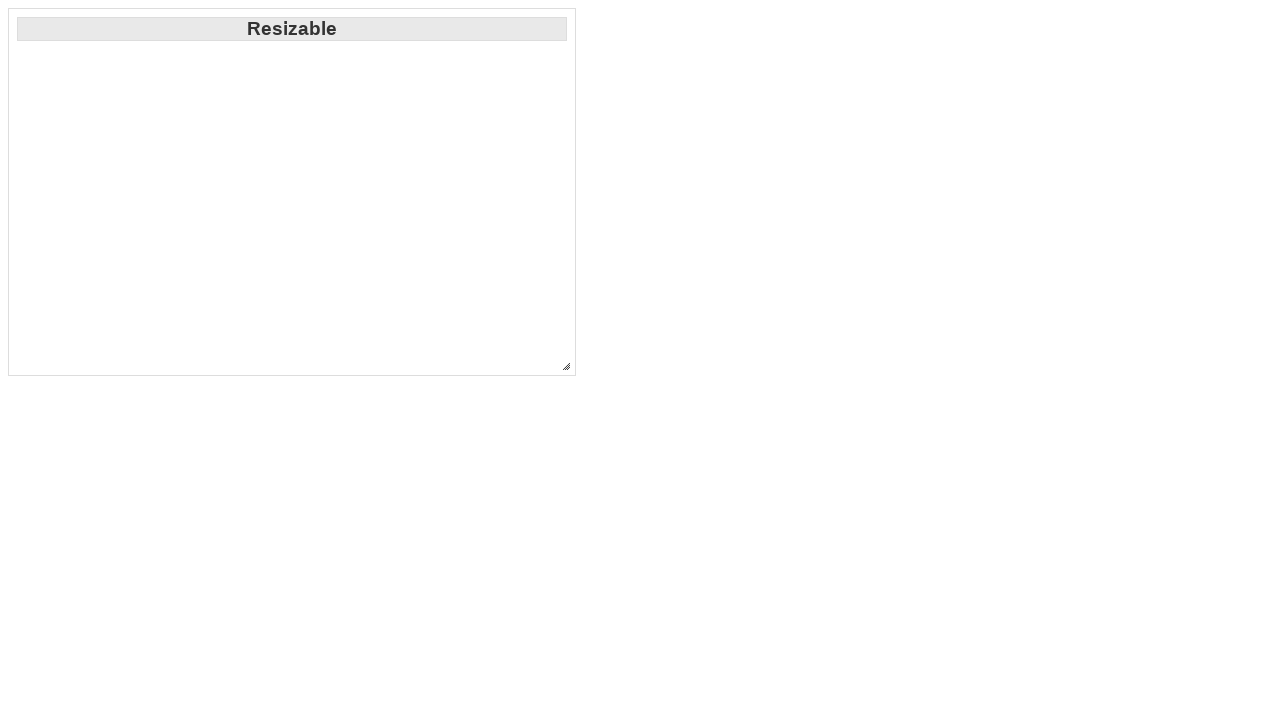

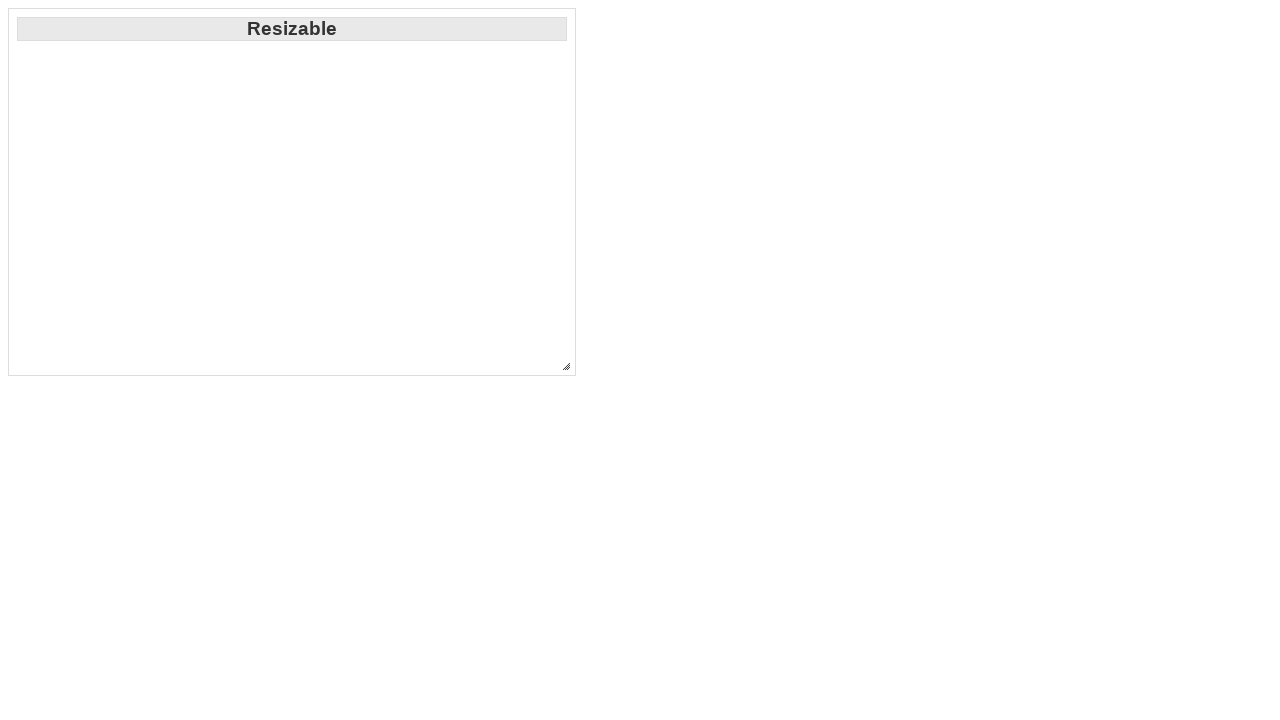